Tests user registration using page object pattern by filling username and password and submitting sign up form

Starting URL: https://www.demoblaze.com/

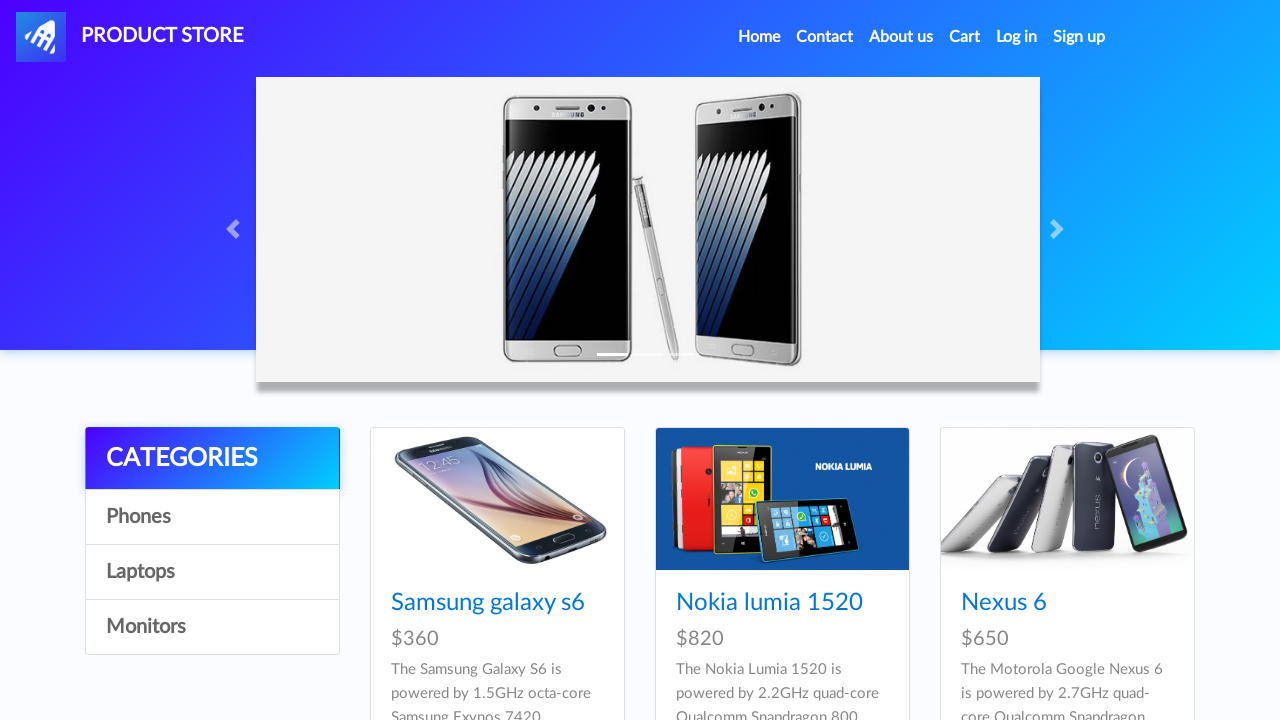

Clicked Sign Up icon at (1079, 37) on a#signin2
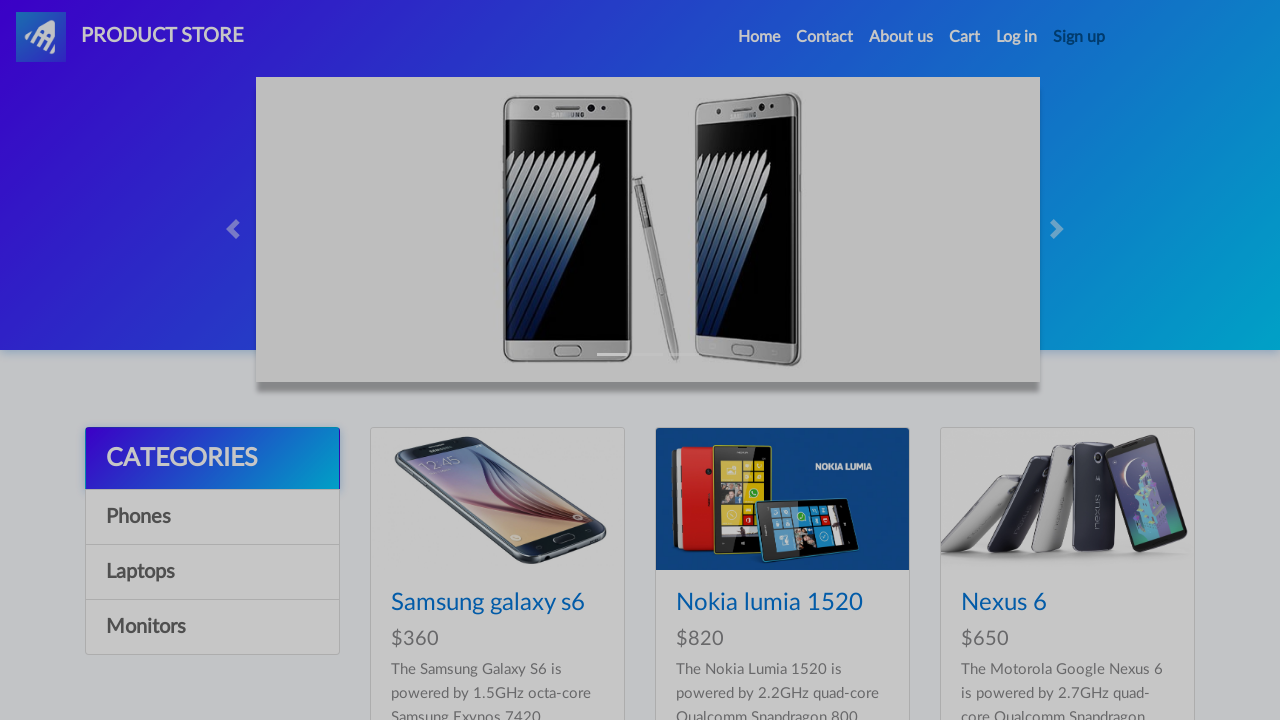

Filled username field with 'newuser789' on input#sign-username
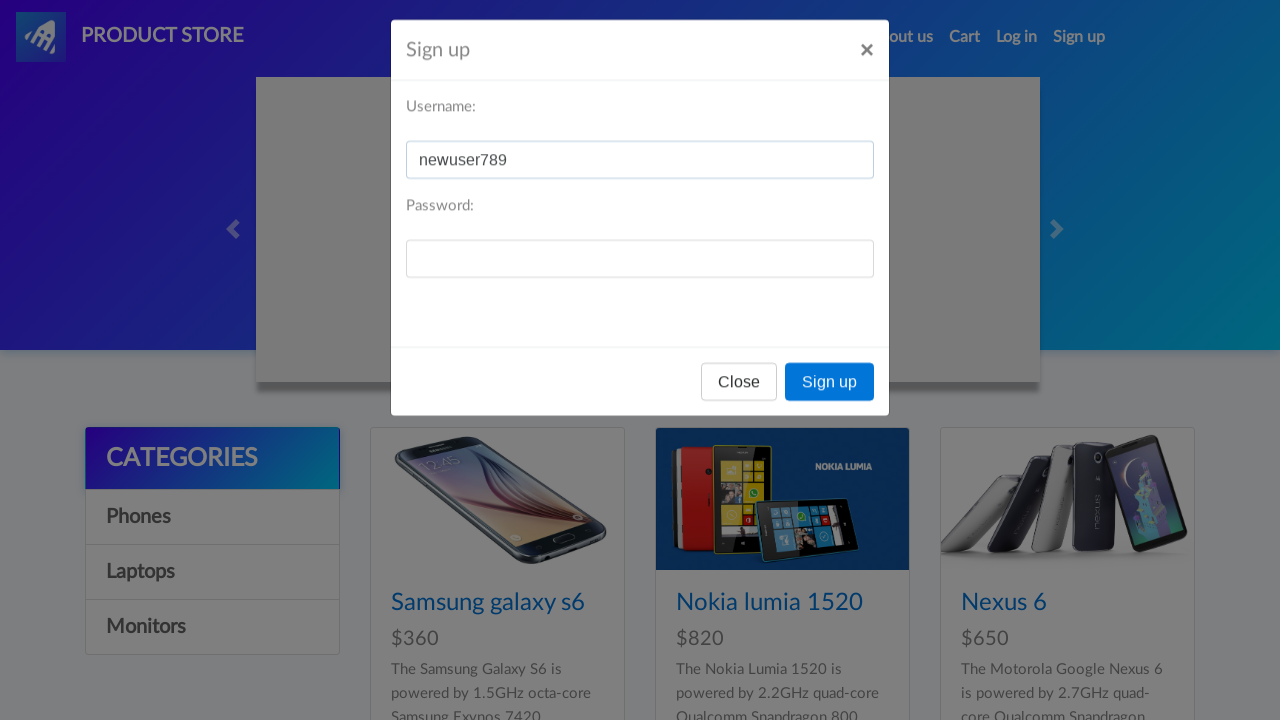

Filled password field with 'SecurePass456' on input#sign-password
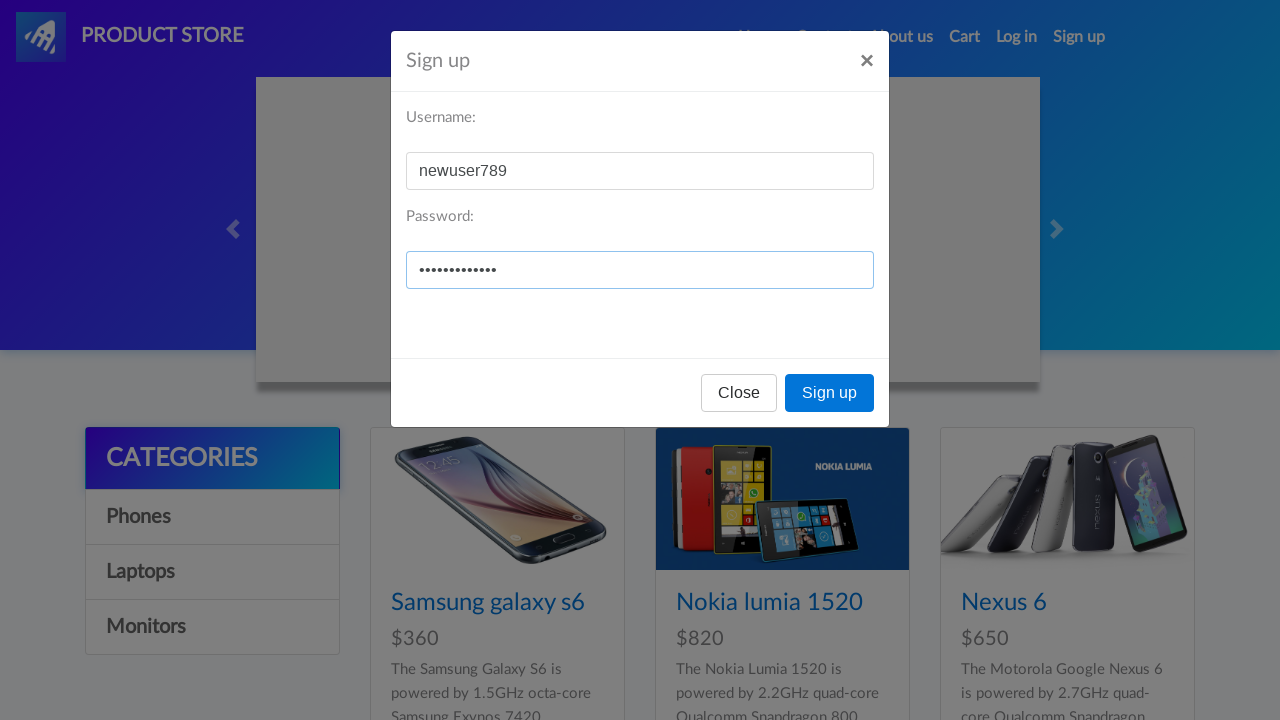

Clicked Sign Up button to submit registration form at (830, 393) on button[onclick='register()']
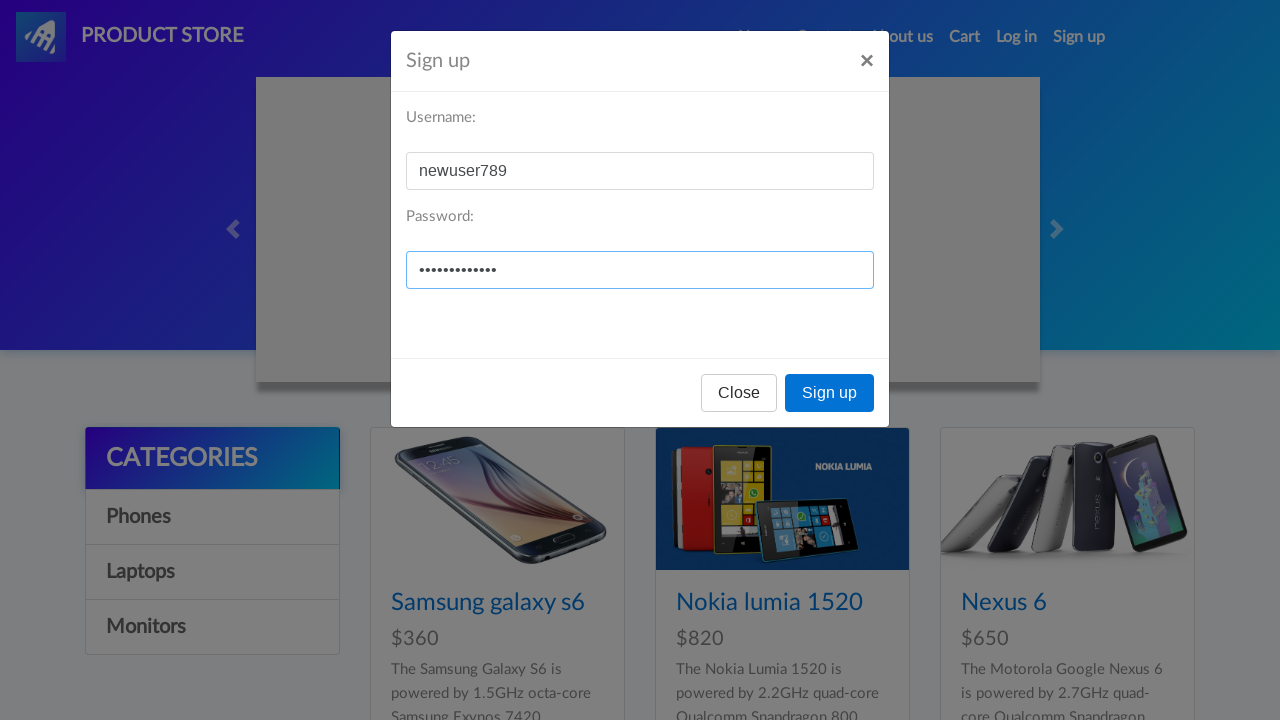

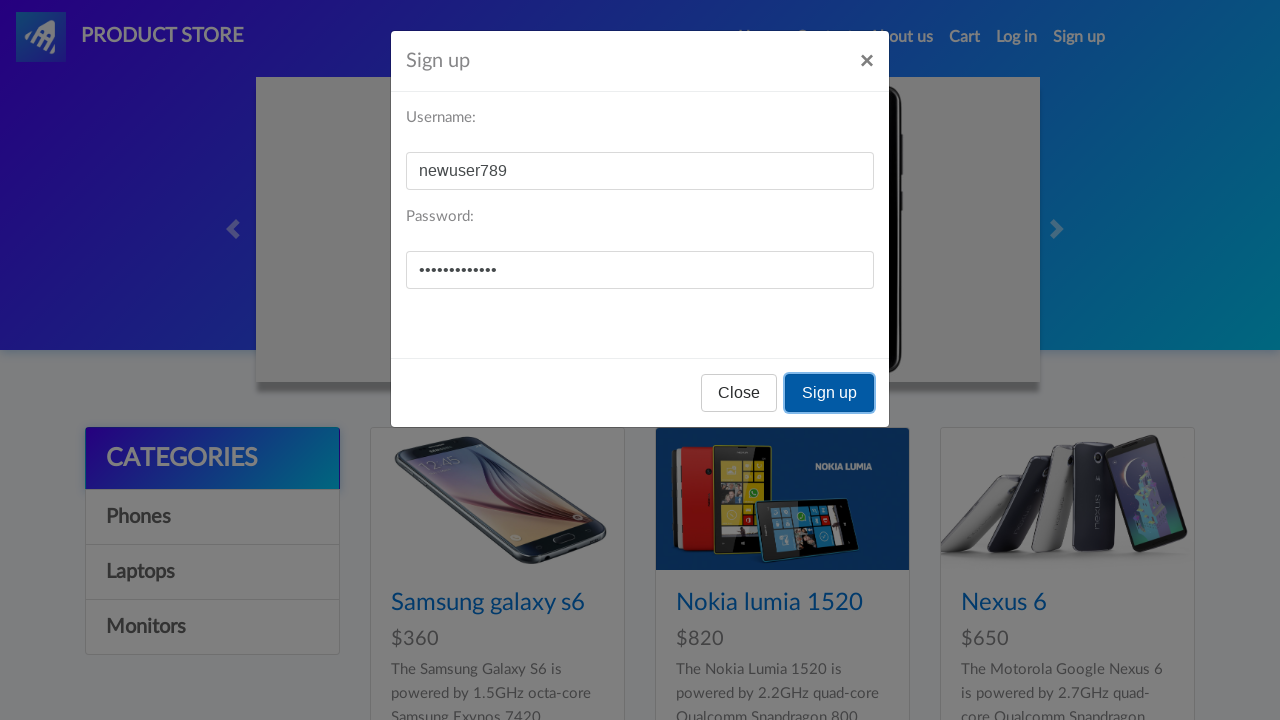